Navigates to Philadelphia Parking Authority website, goes to the violations/pay ticket section, accepts terms agreement, and fills in a ticket search form with ticket number and license plate information.

Starting URL: http://www.philapark.org

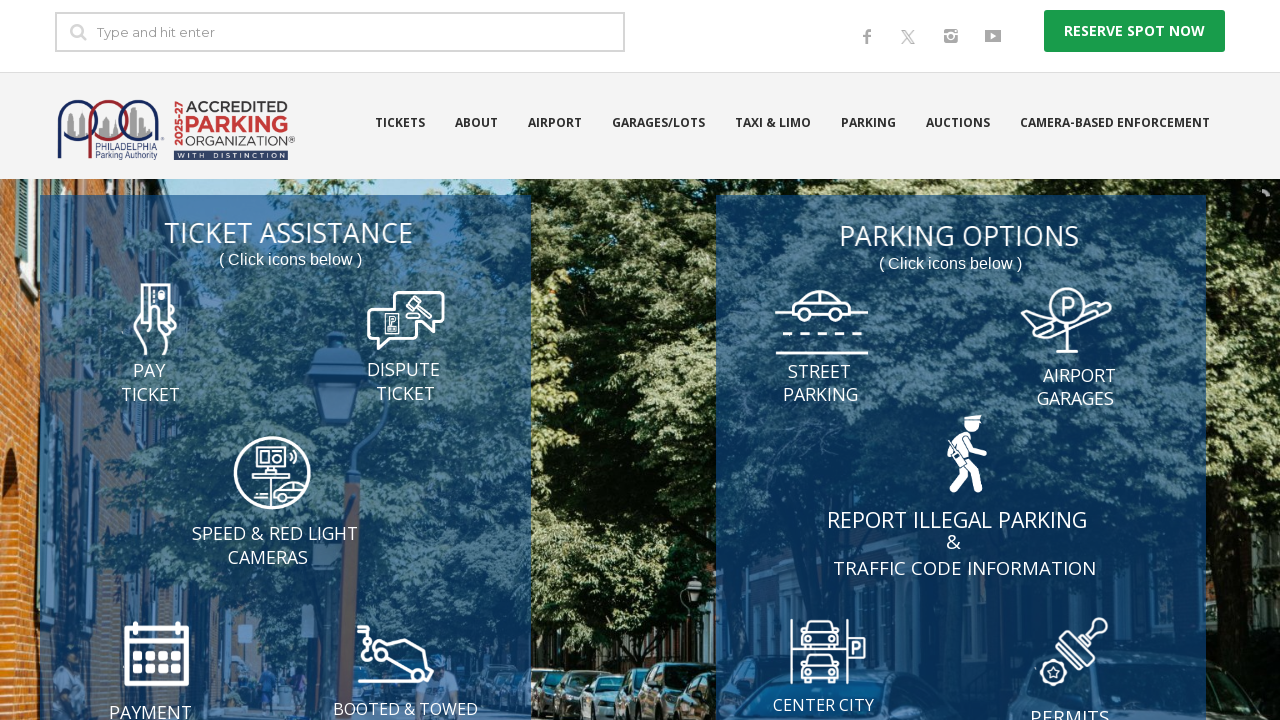

Clicked on Pay Ticket link to navigate to violations section at (154, 319) on a.ls-layer-link[href='https://philapark.org/violations/']
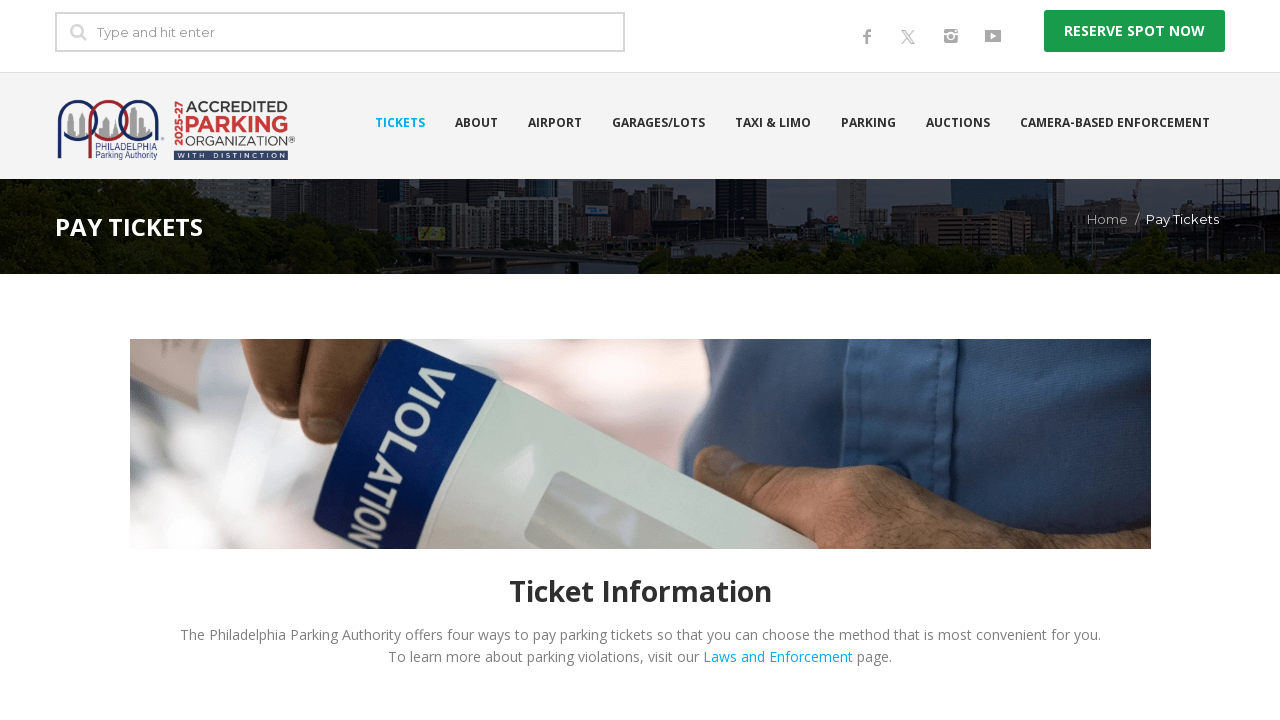

Pay Tickets external link loaded
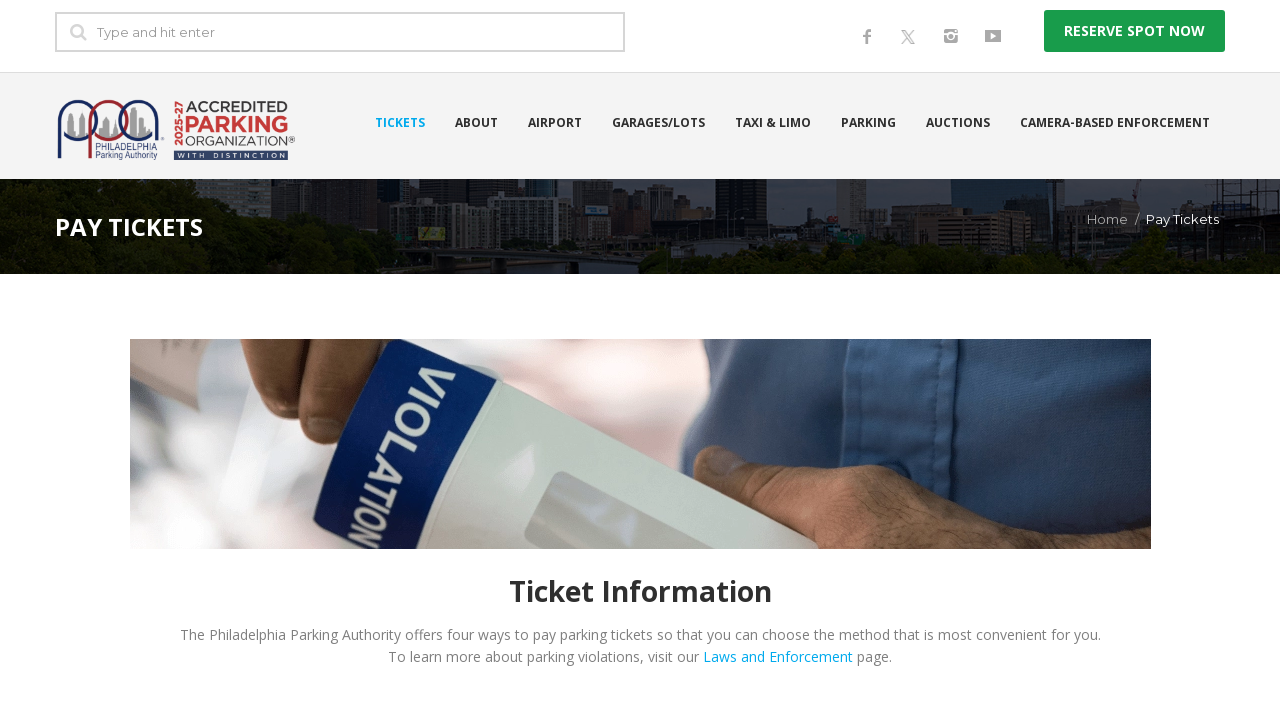

Clicked on external Pay Tickets link to proceed to online portal at (185, 361) on a[href='https://onlineserviceshub.com/ParkingPortal/Philadelphia']
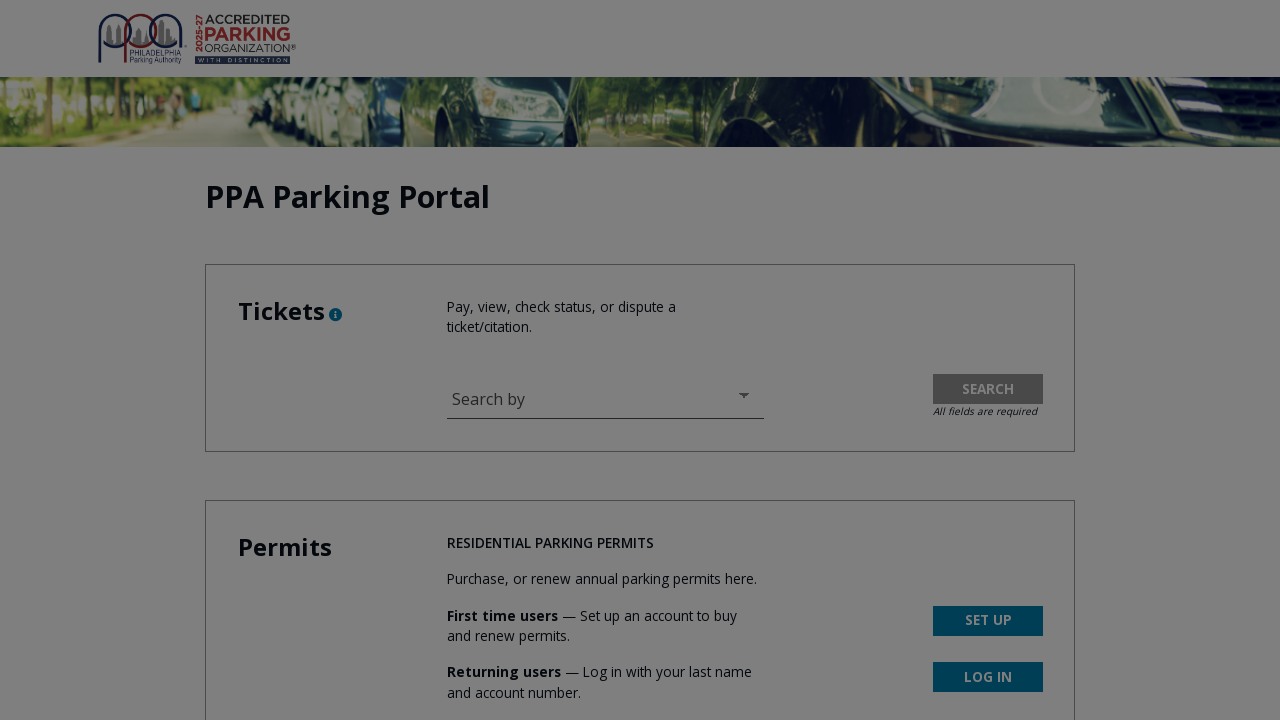

Terms agreement checkbox element loaded
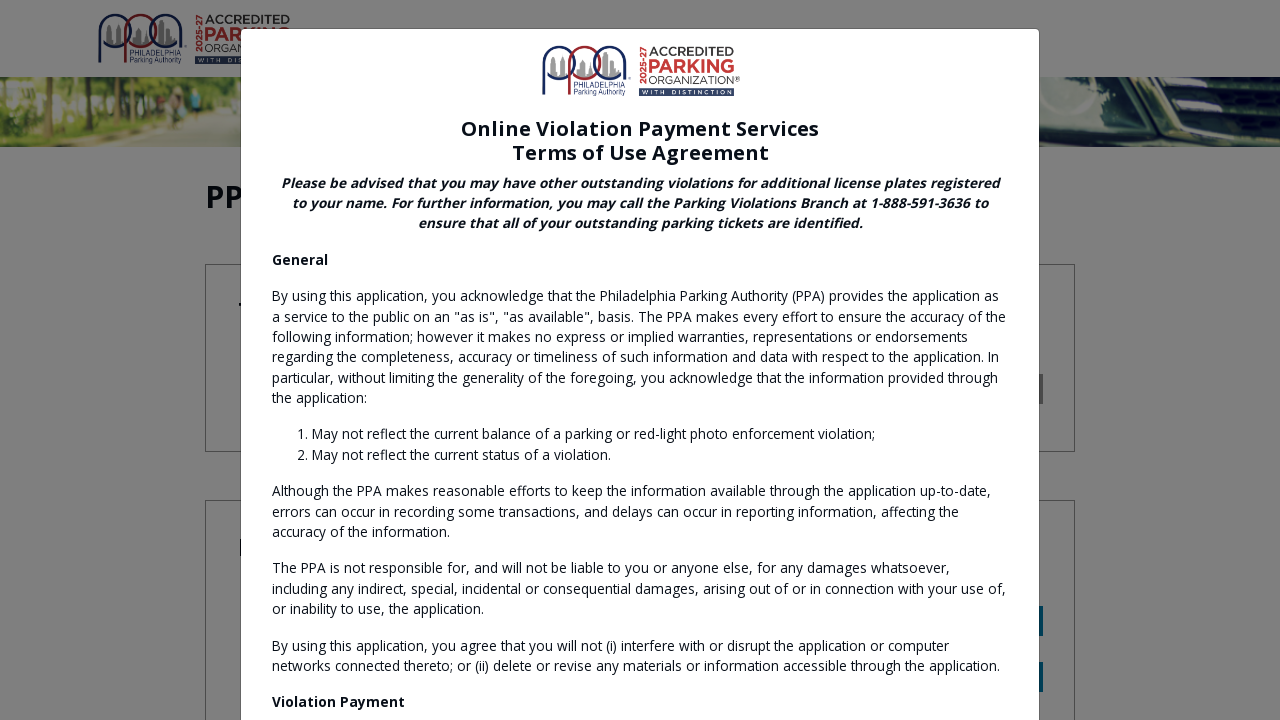

Checked the terms agreement checkbox at (280, 535) on #termsAgreement
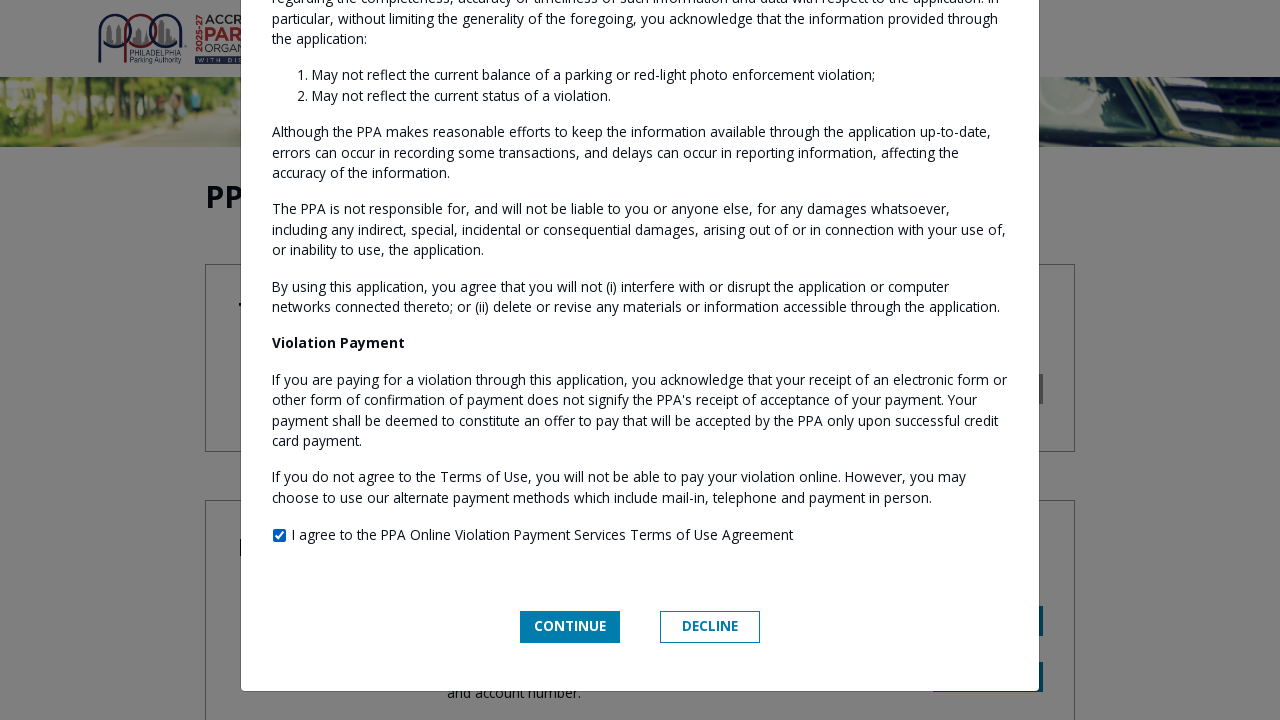

Disclaimer submit button loaded
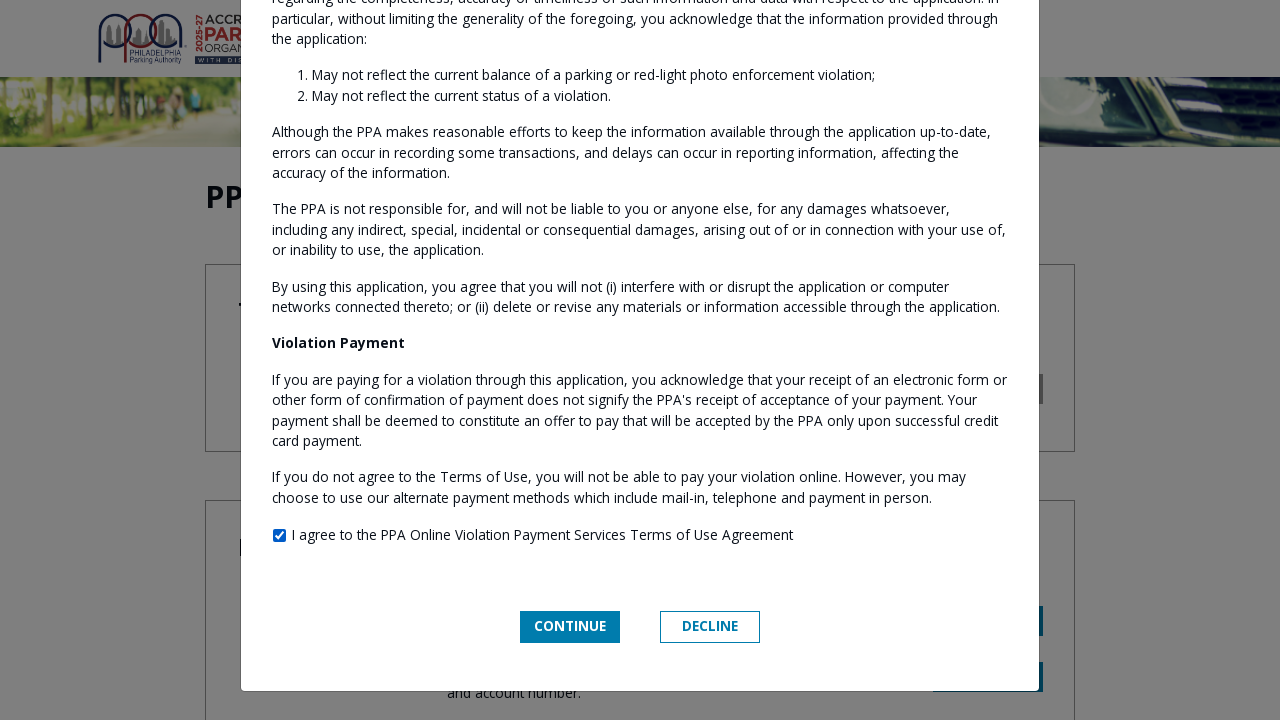

Clicked continue button to proceed past disclaimer at (570, 626) on #disclaimerSubmitBtn
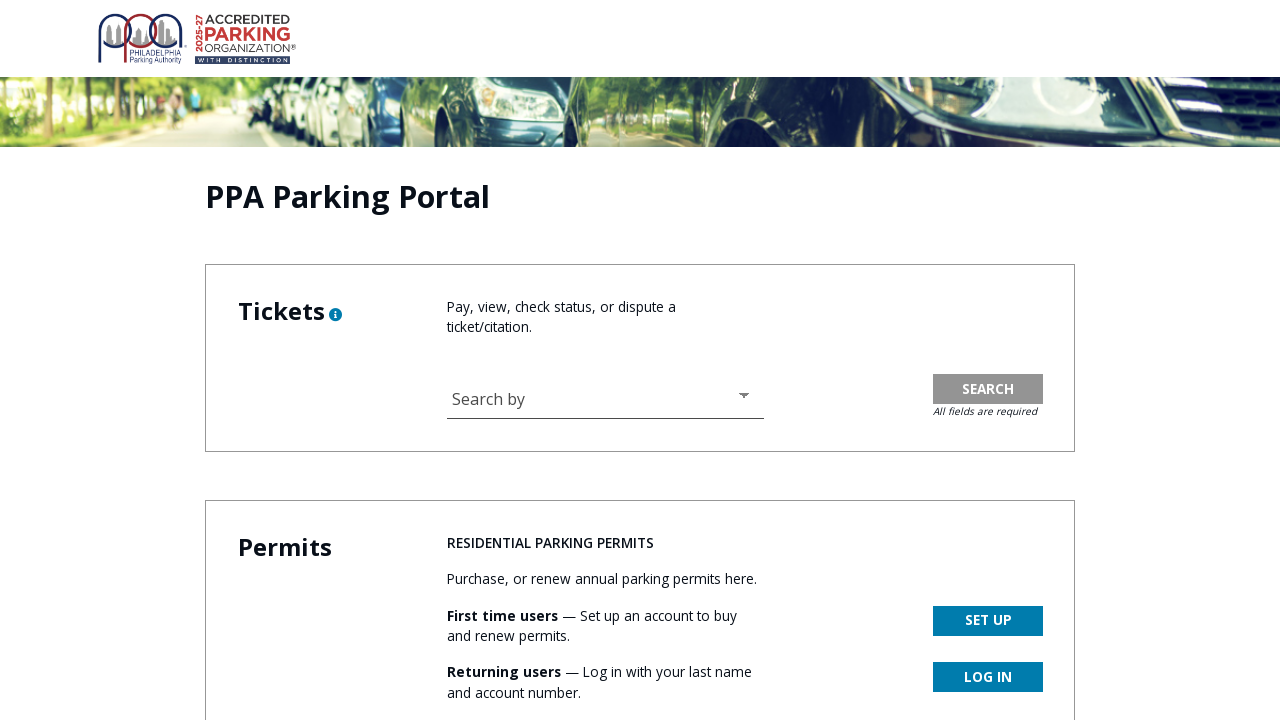

Search by dropdown element loaded
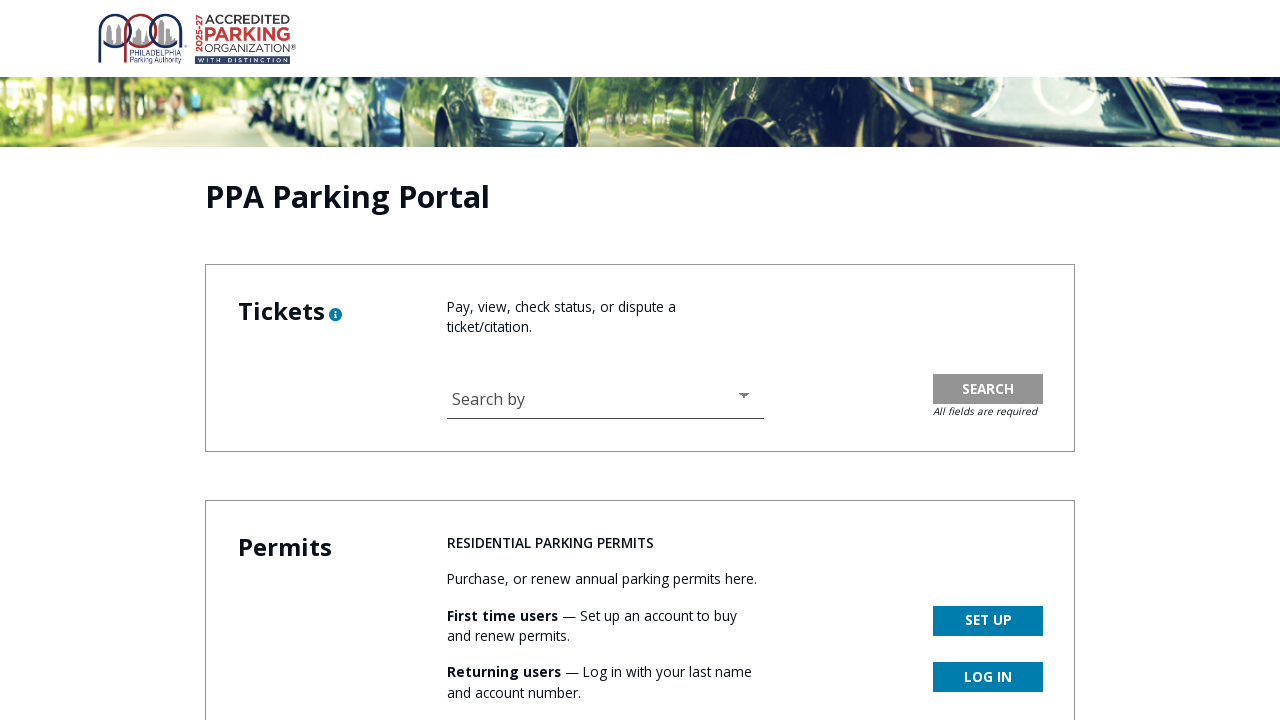

Clicked on search by dropdown menu at (605, 398) on #searchBy
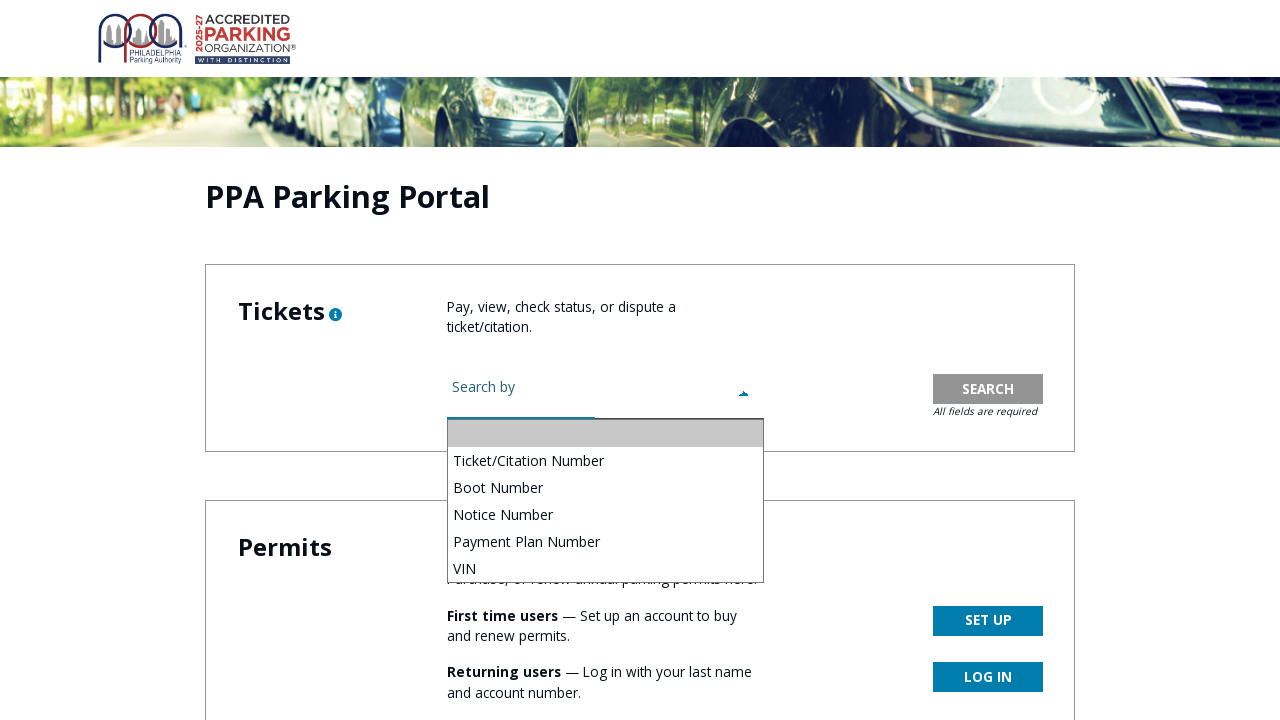

Selected 'ticket number' option from dropdown on #searchBy
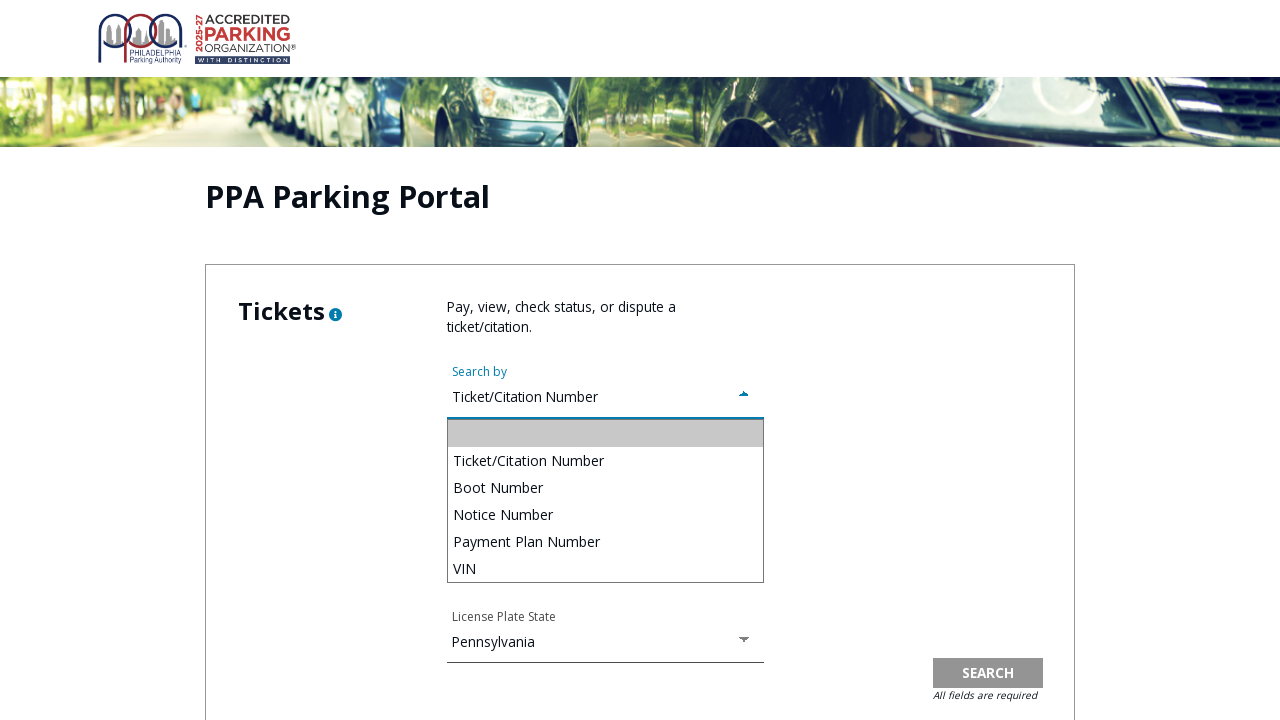

Filled ticket number field with '847291536' on #otherFirstField
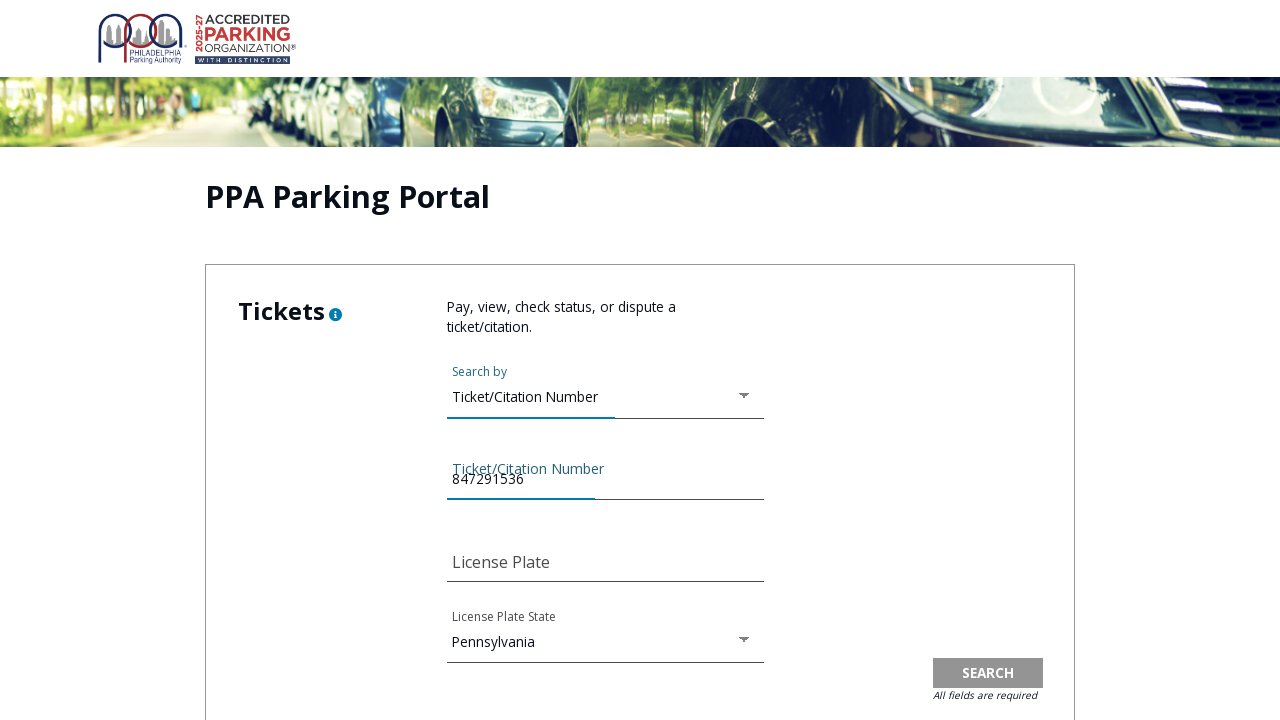

Filled license plate field with 'XYZ4821' on #otherSecondField
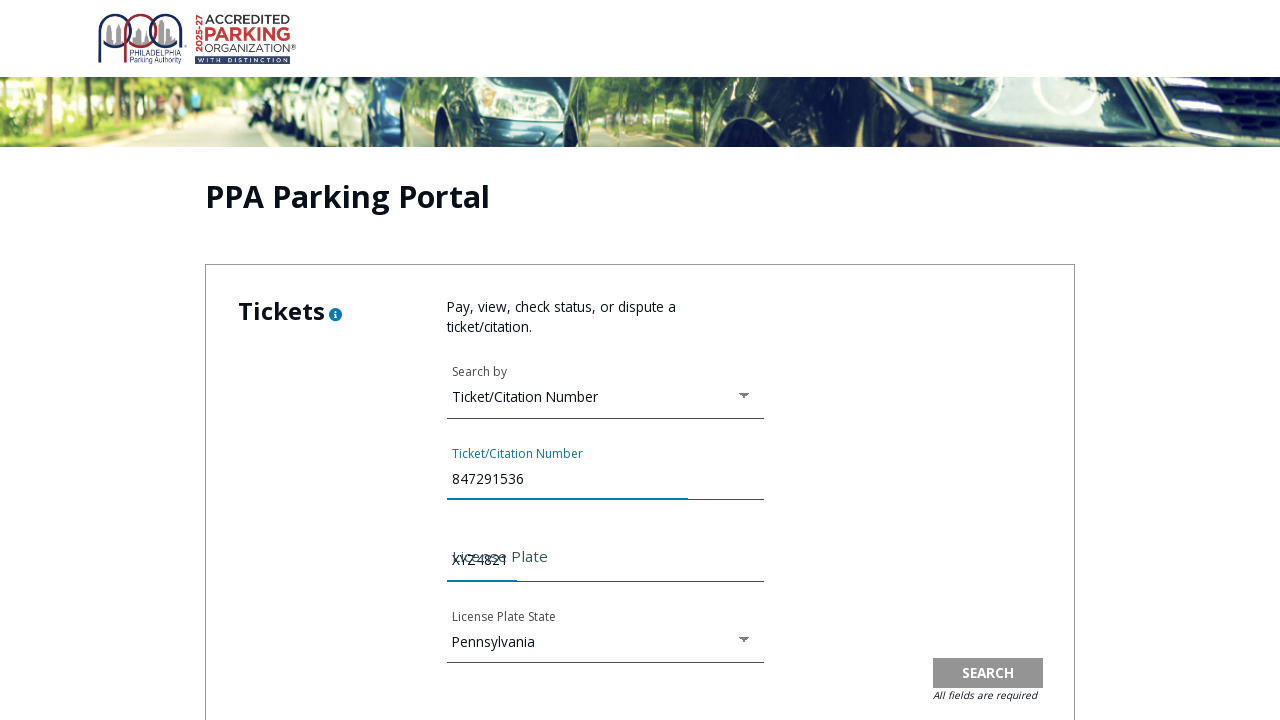

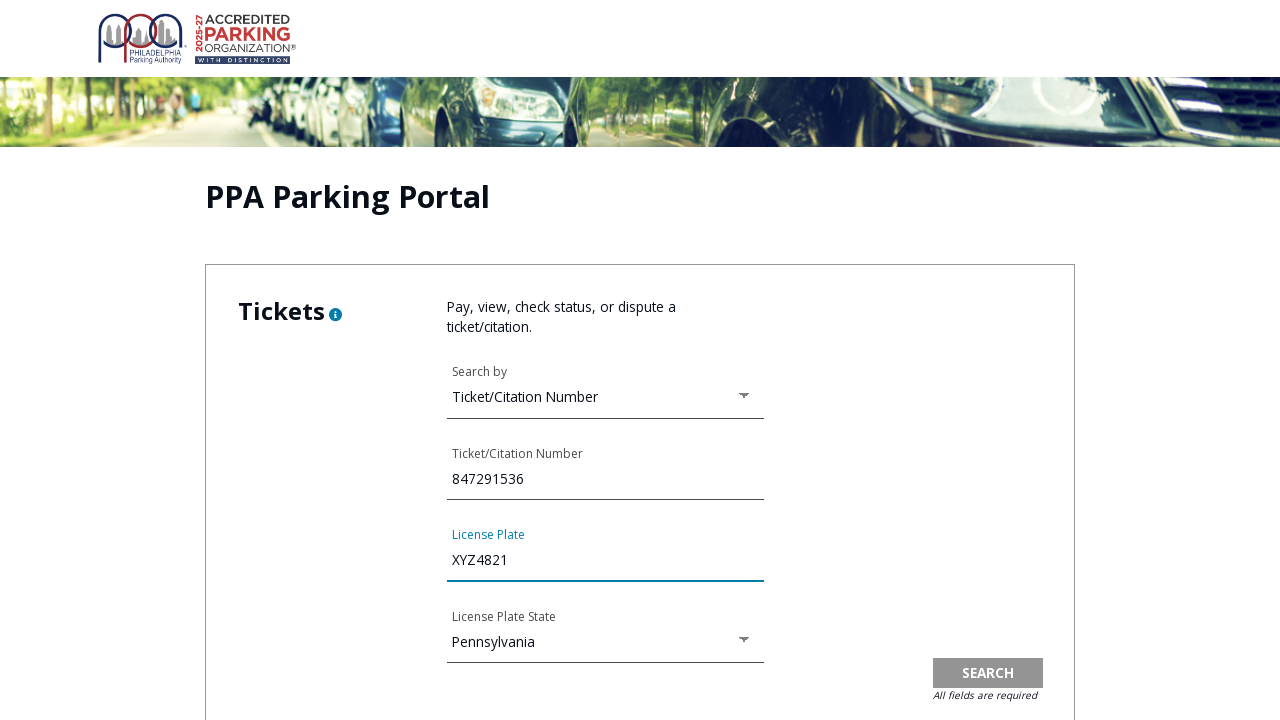